Tests opening multiple tabs by clicking on "Try it Yourself" links for different JavaScript popup examples and switches between the opened tabs

Starting URL: https://www.w3schools.com/js/js_popup.asp

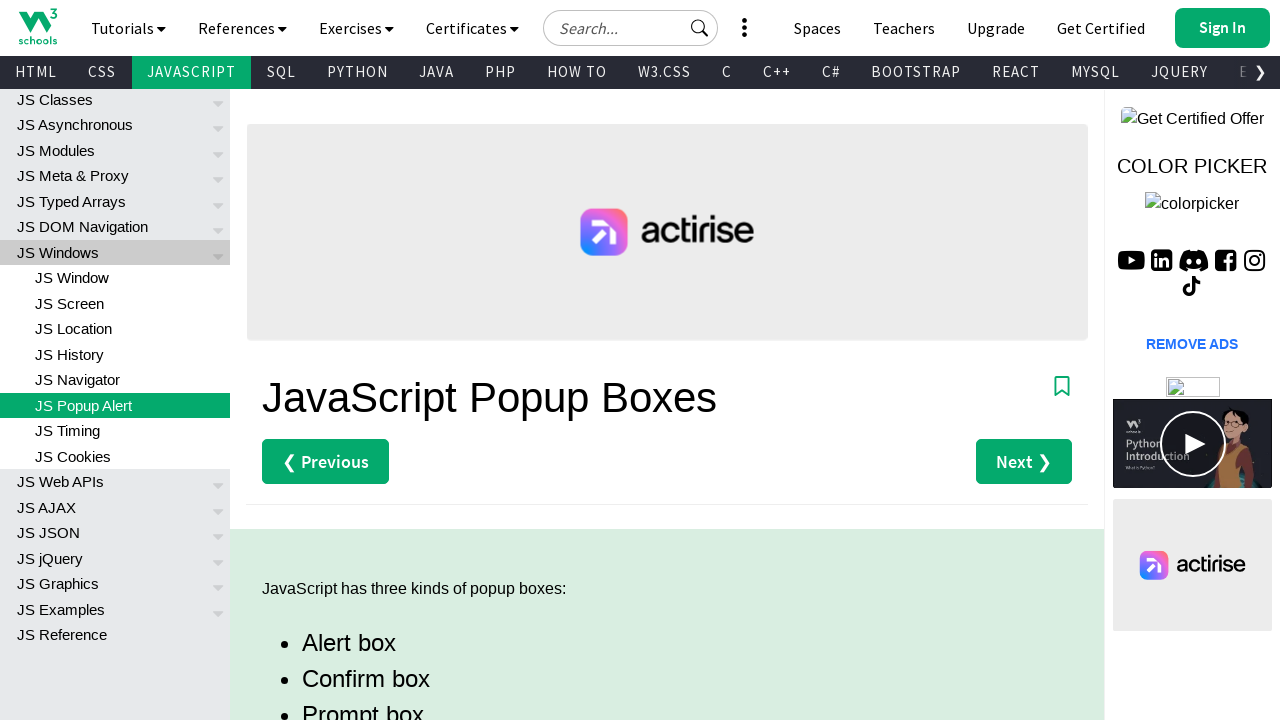

Clicked 'Try it Yourself' link for Alert Box example at (334, 360) on (//a[text()='Try it Yourself »'])[1]
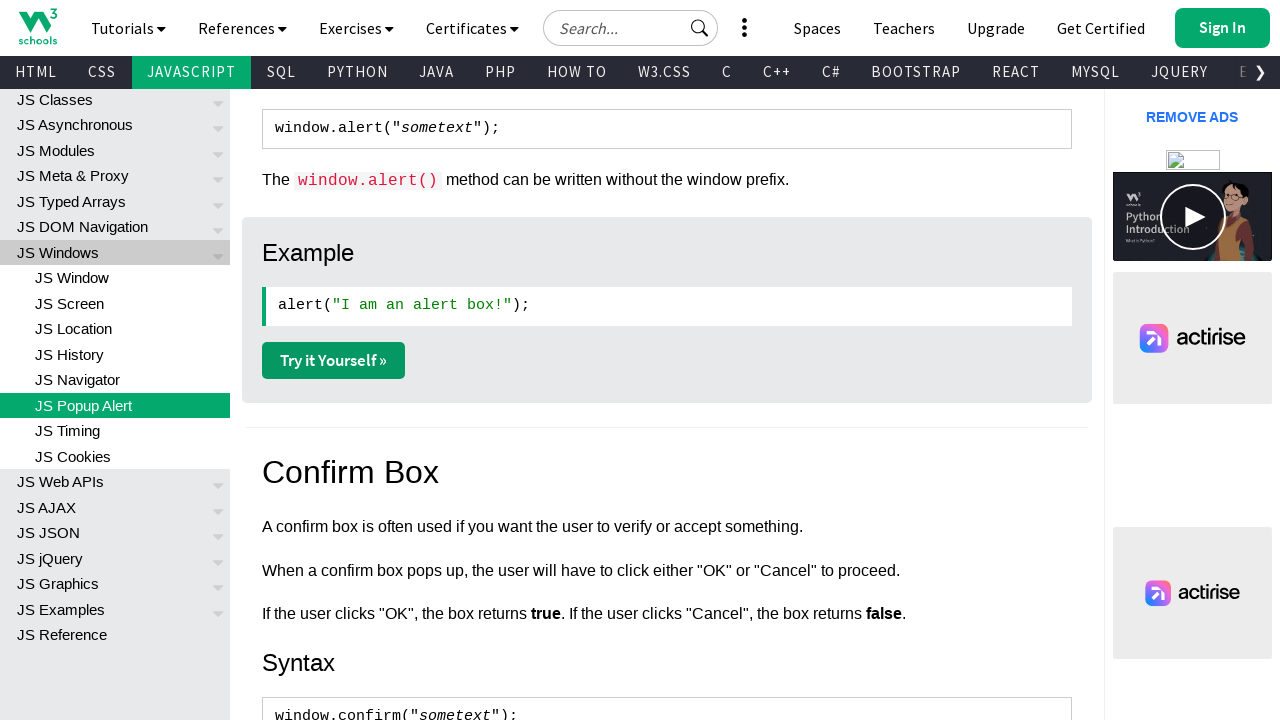

Clicked 'Try it Yourself' link for Confirm Box example at (334, 361) on (//a[text()='Try it Yourself »'])[2]
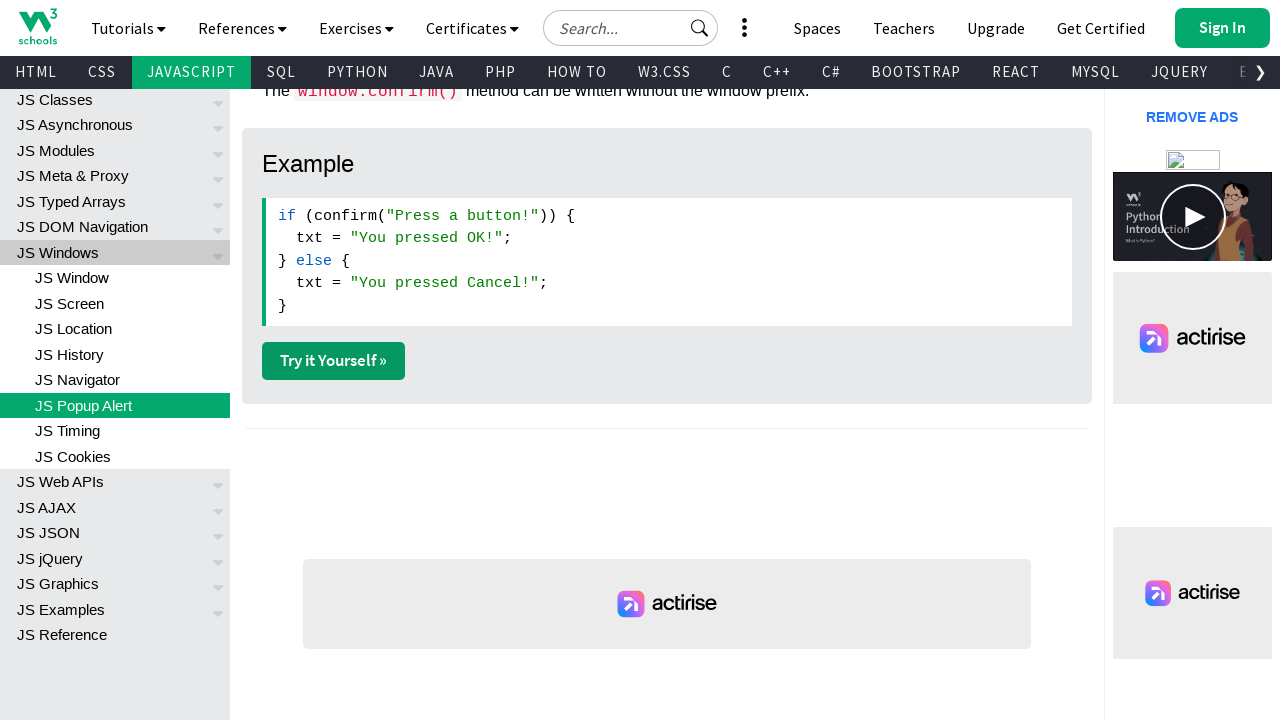

Clicked 'Try it Yourself' link for Prompt Box example at (334, 361) on (//a[text()='Try it Yourself »'])[3]
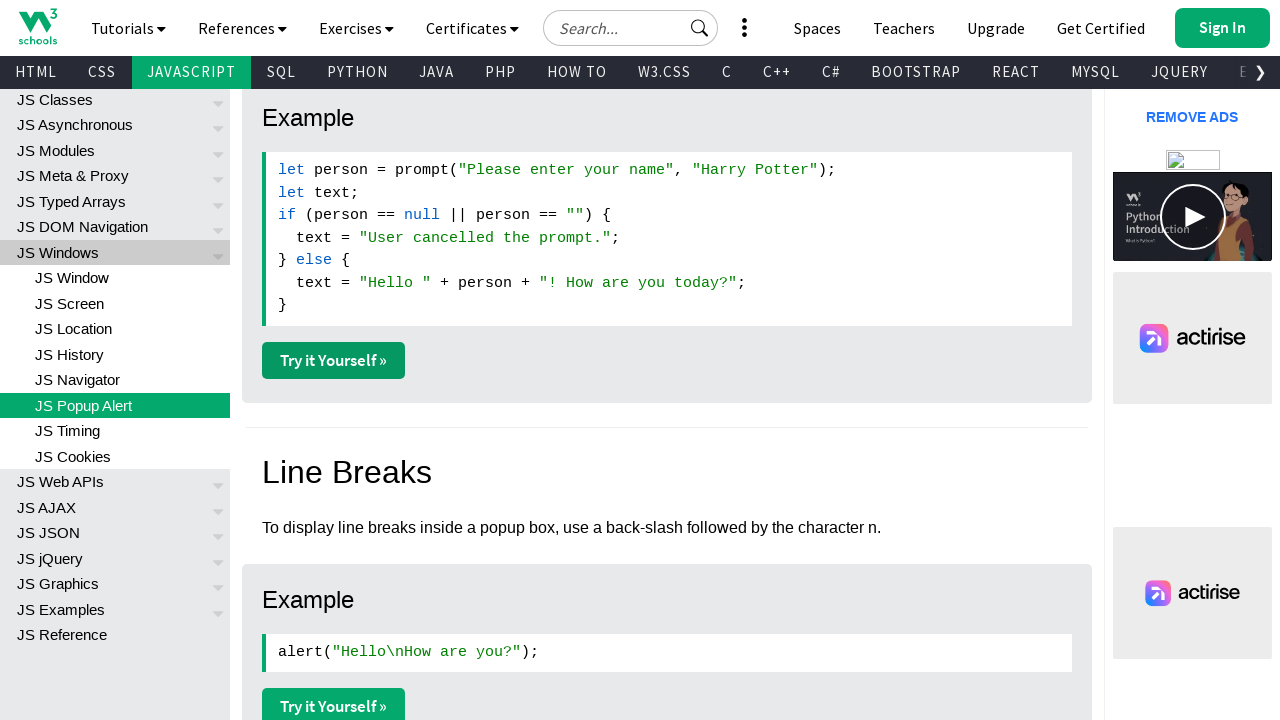

Clicked 'Try it Yourself' link for Line Break example at (334, 702) on (//a[text()='Try it Yourself »'])[4]
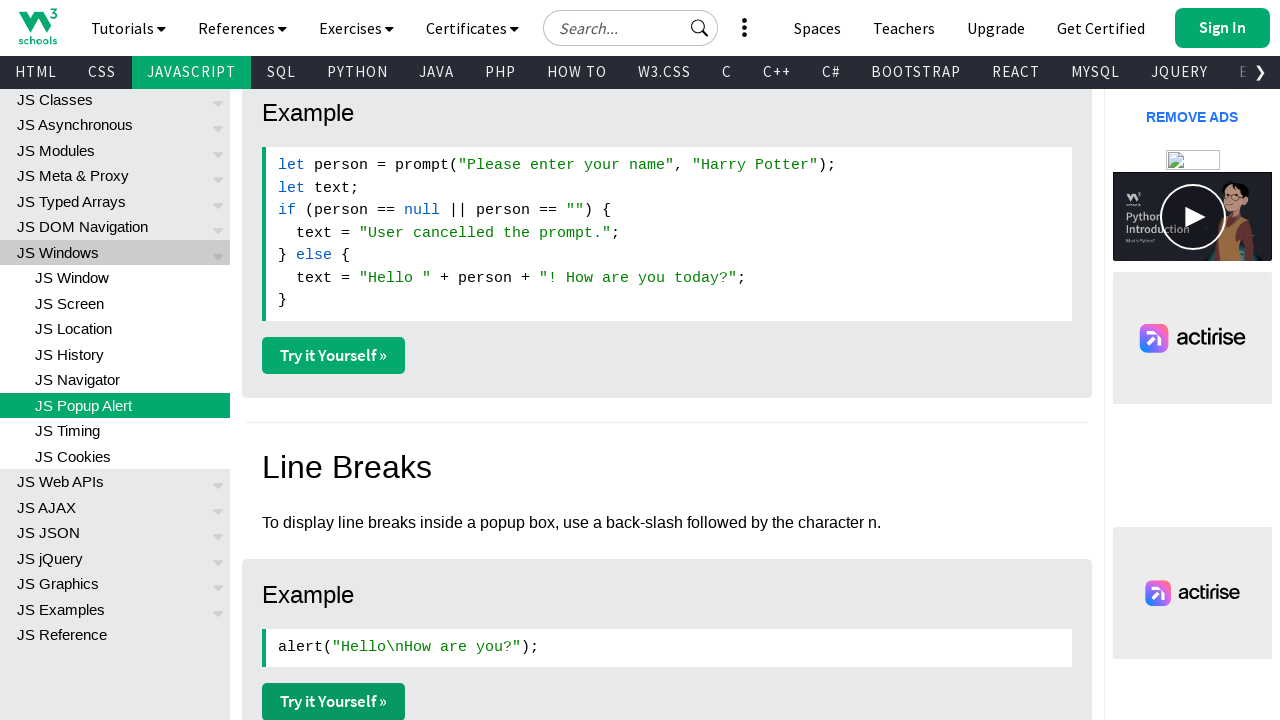

Retrieved all open pages/tabs from context
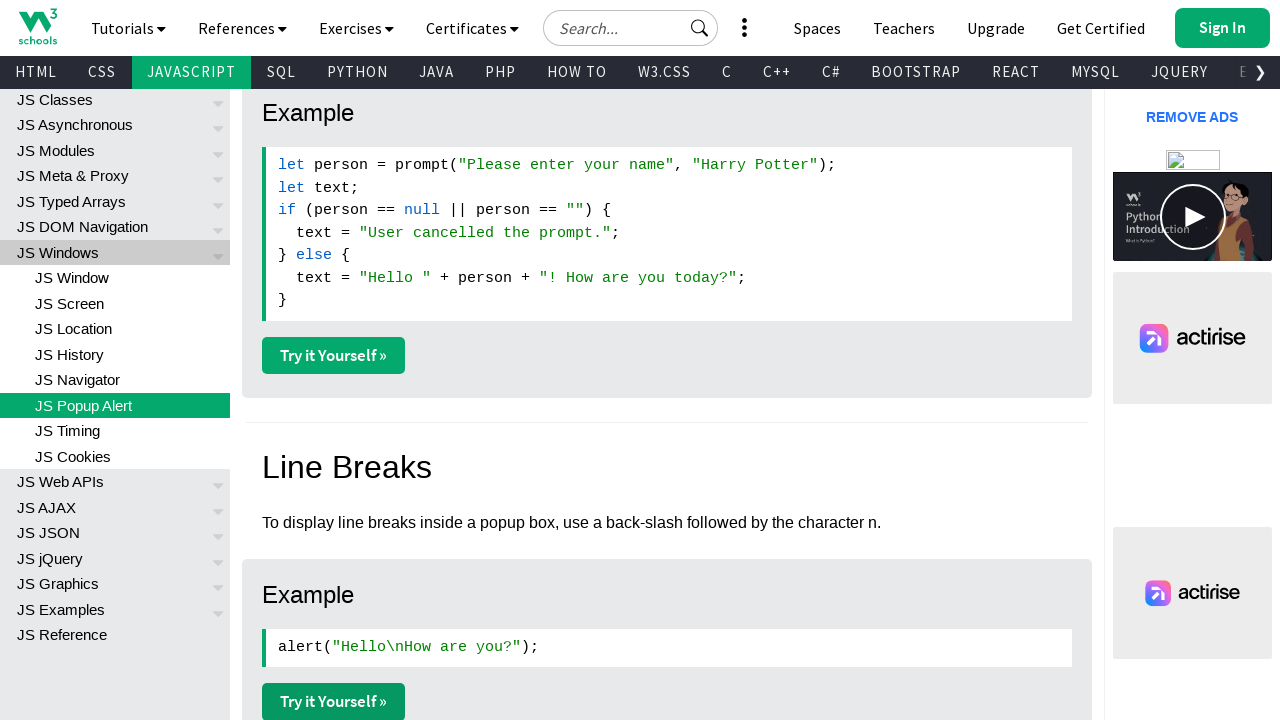

Switched to tab 1, URL: https://www.w3schools.com/js/js_popup.asp
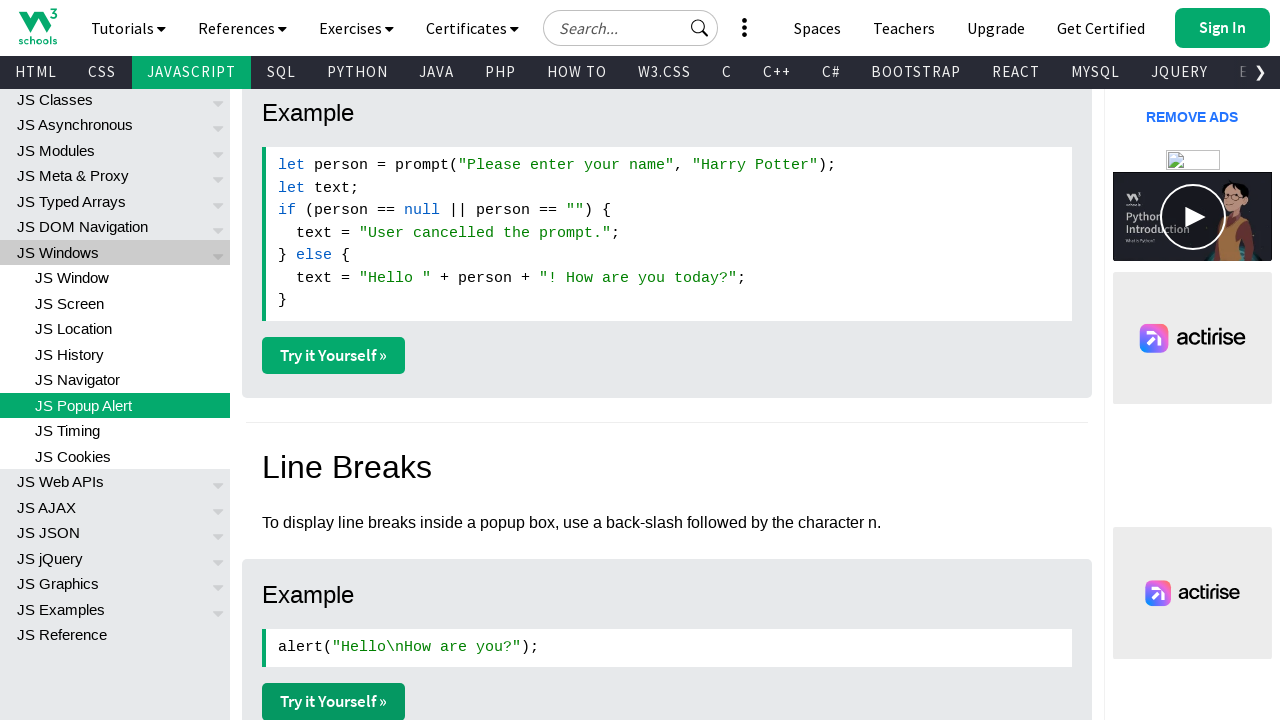

Switched to tab 2, URL: https://www.w3schools.com/js/tryit.asp?filename=tryjs_alert
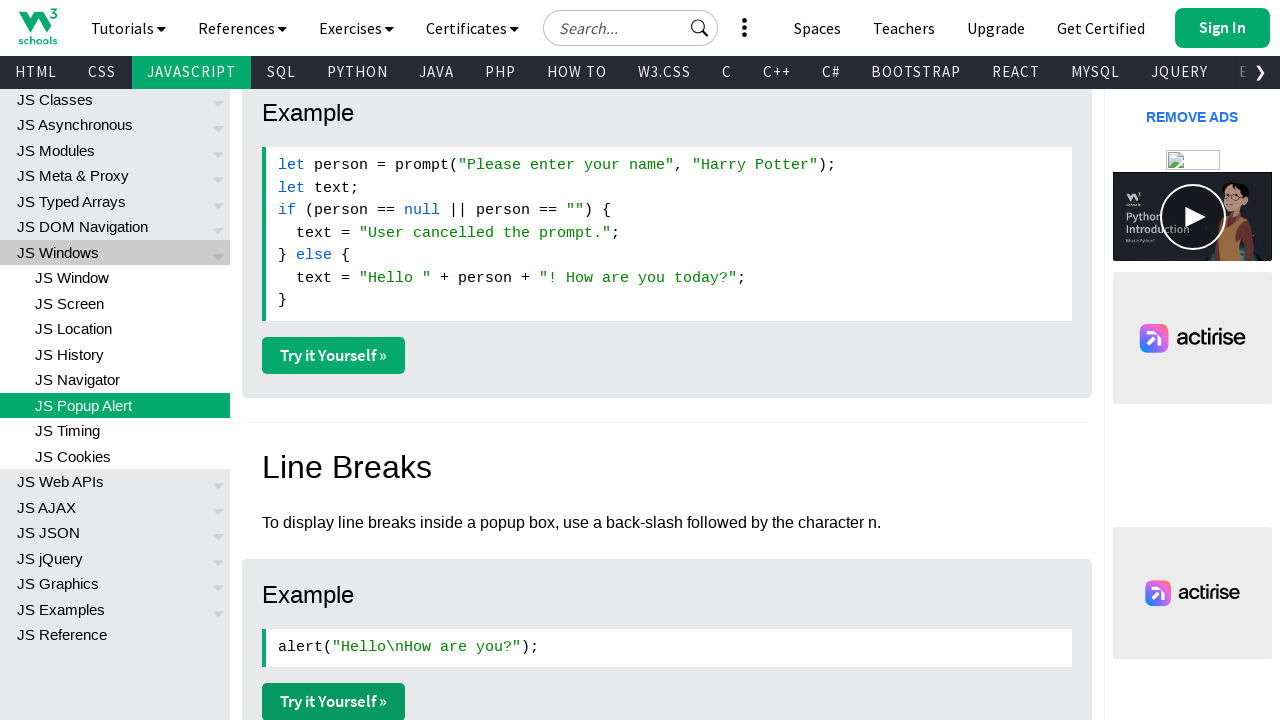

Switched to tab 3, URL: https://www.w3schools.com/js/tryit.asp?filename=tryjs_confirm
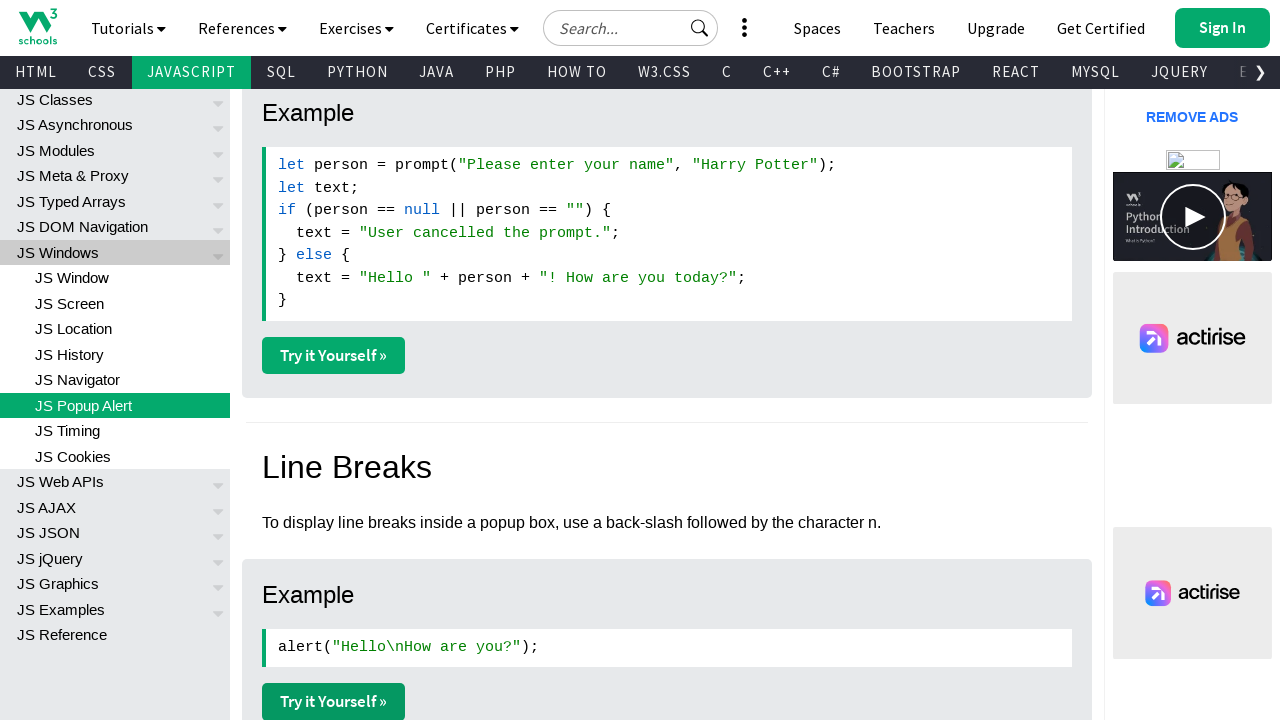

Switched to tab 4, URL: https://www.w3schools.com/js/tryit.asp?filename=tryjs_prompt
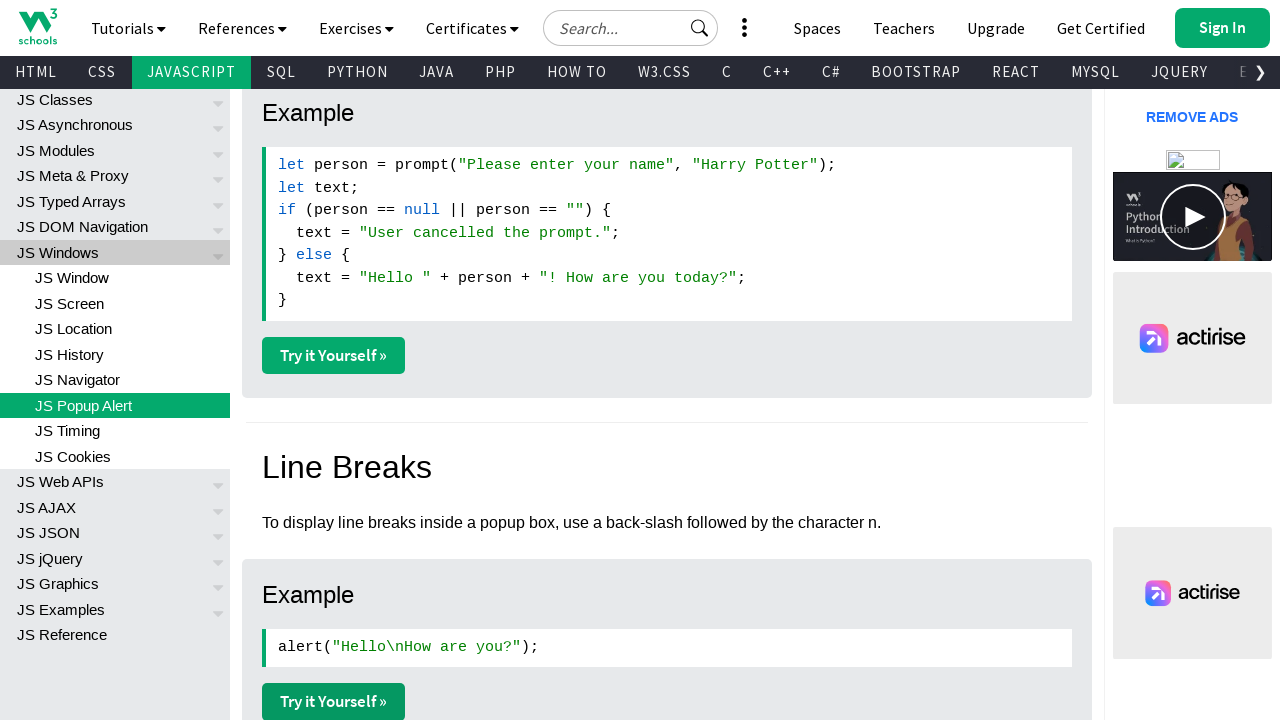

Switched to tab 5, URL: https://www.w3schools.com/js/tryit.asp?filename=tryjs_alert2
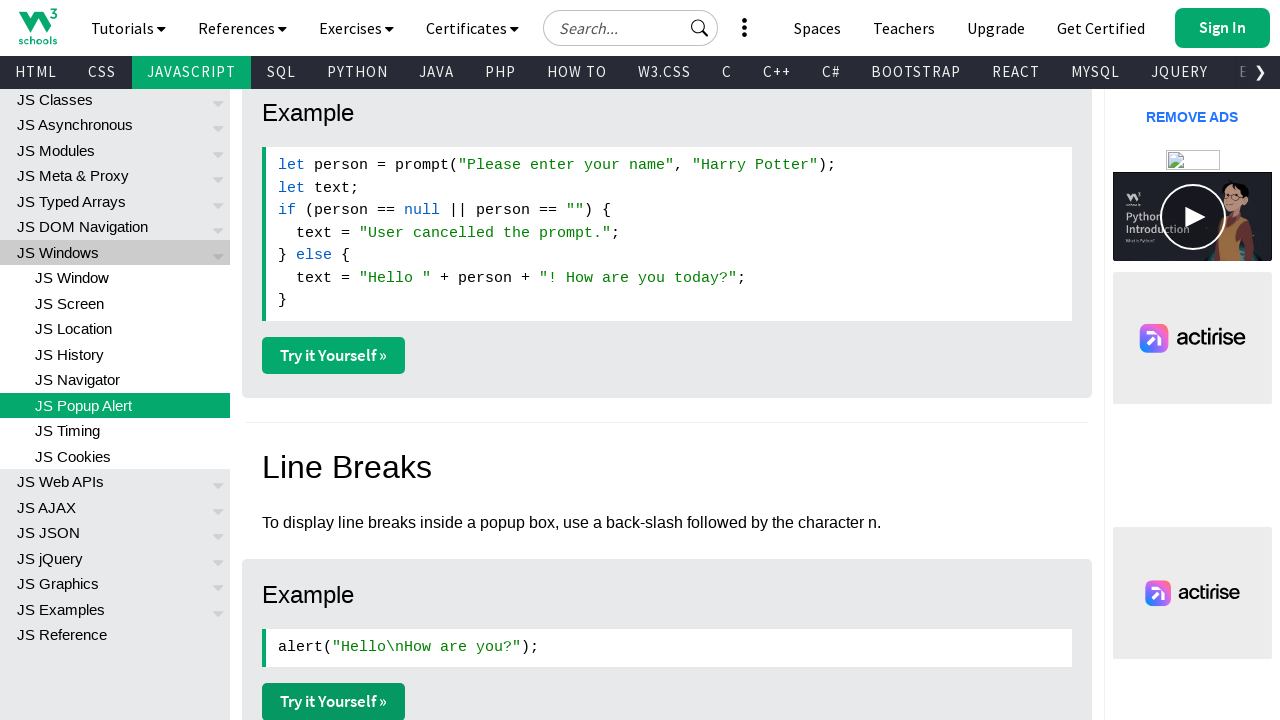

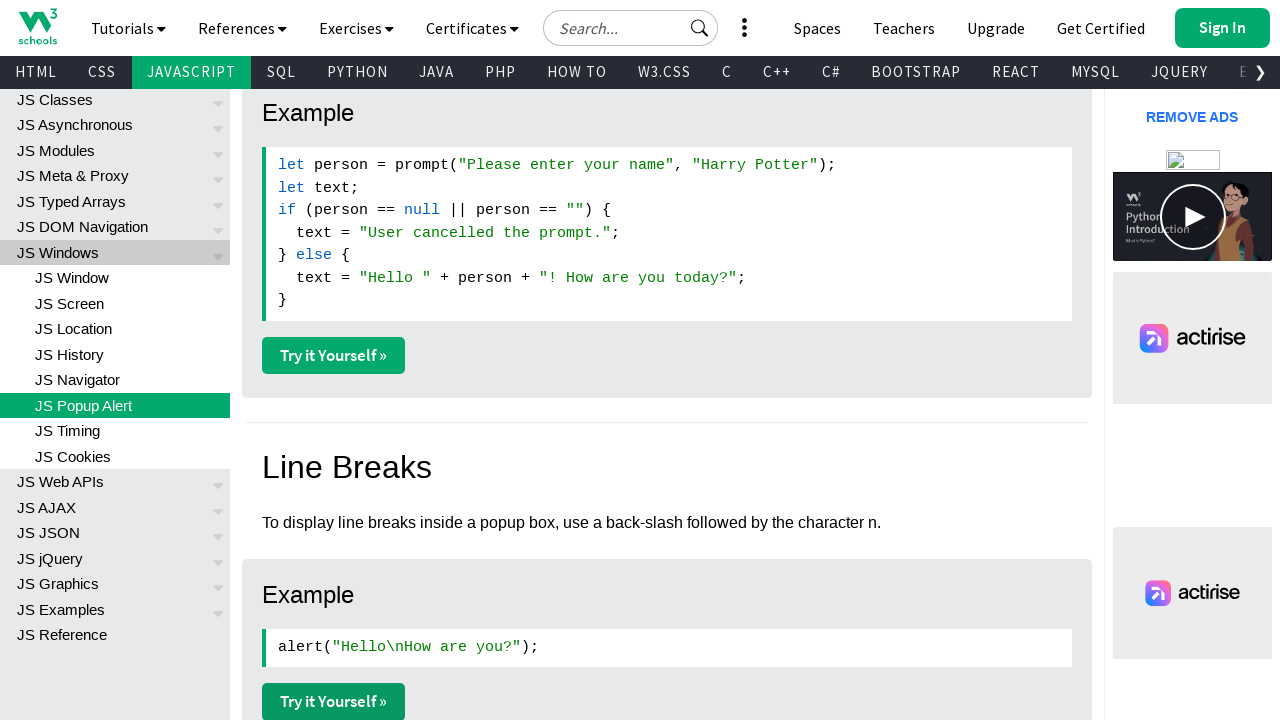